Tests subtraction functionality by selecting subtract operation, entering two numbers, and calculating the result

Starting URL: https://testsheepnz.github.io/BasicCalculator

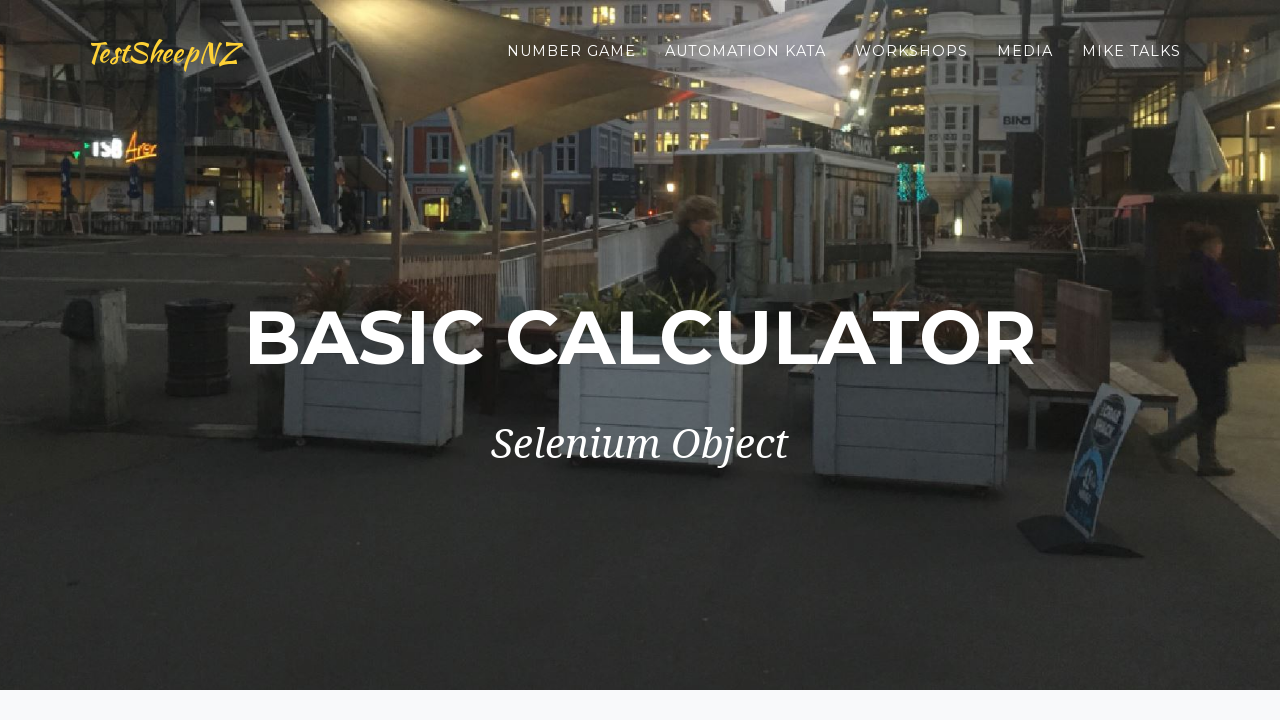

Calculator page loaded and top element visible
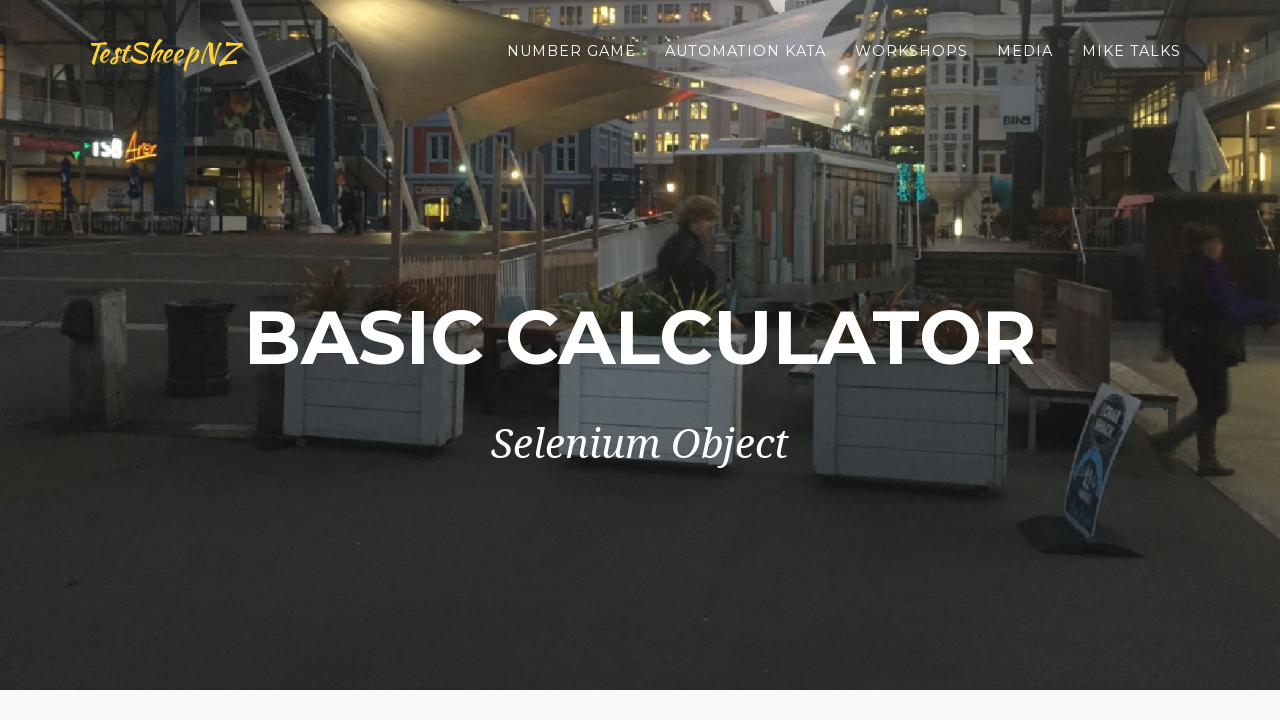

Entered first number: 10 on #number1Field
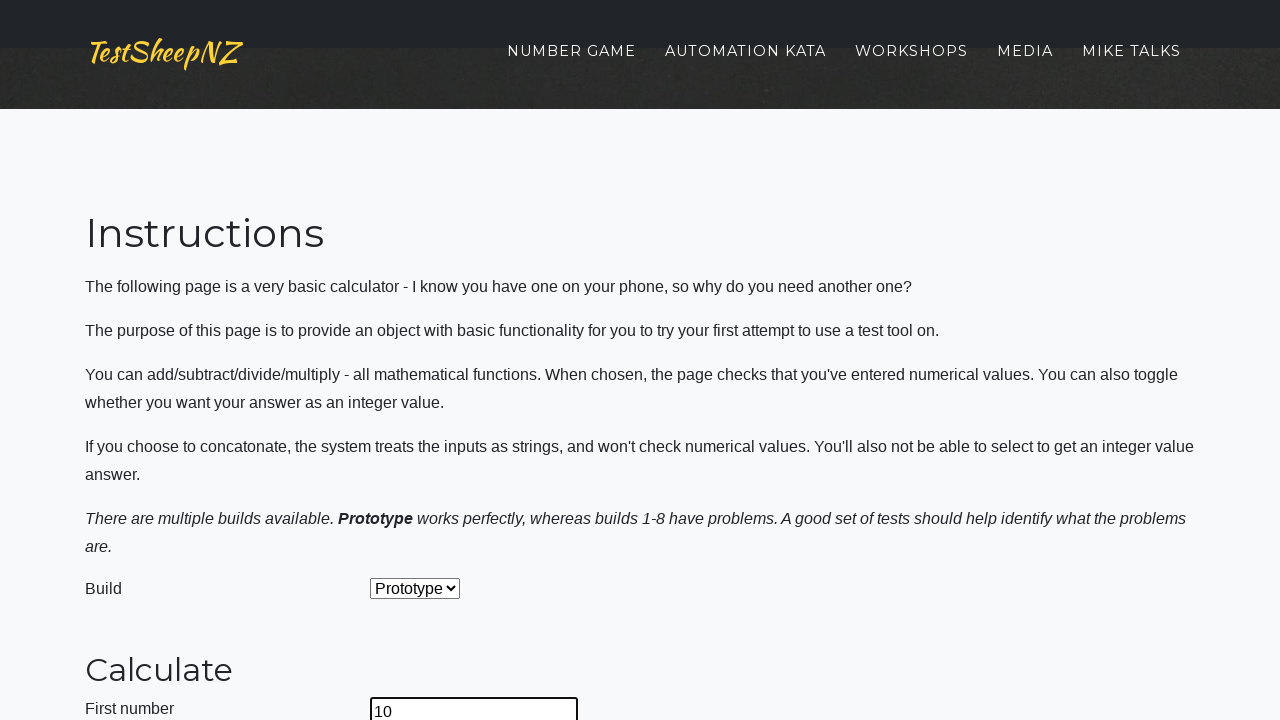

Entered second number: 7 on #number2Field
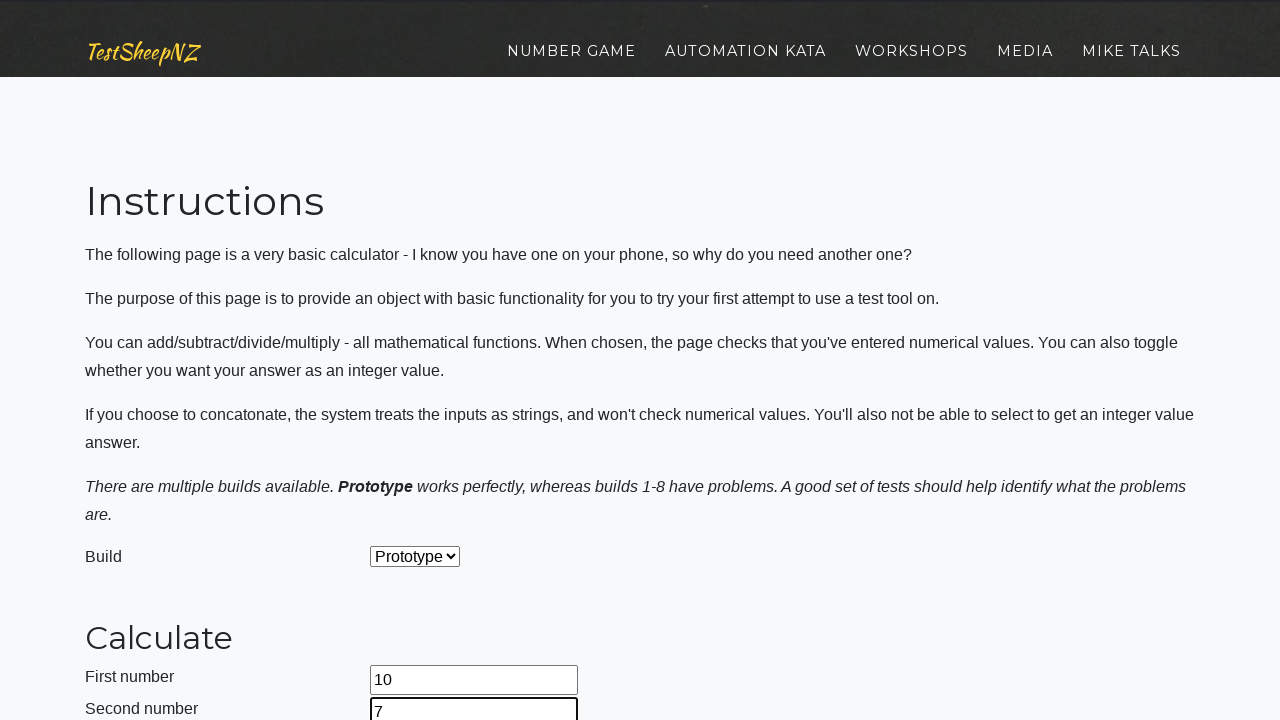

Selected subtraction operation from dropdown on #selectOperationDropdown
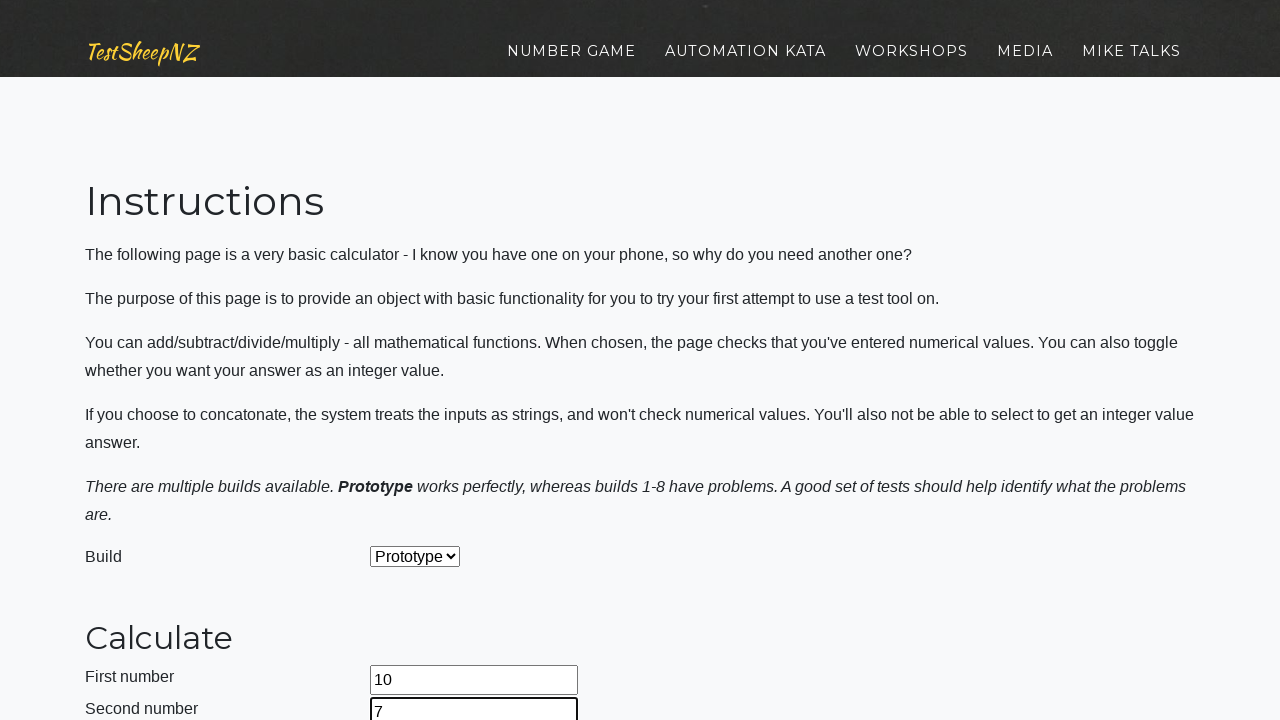

Clicked calculate button at (422, 361) on #calculateButton
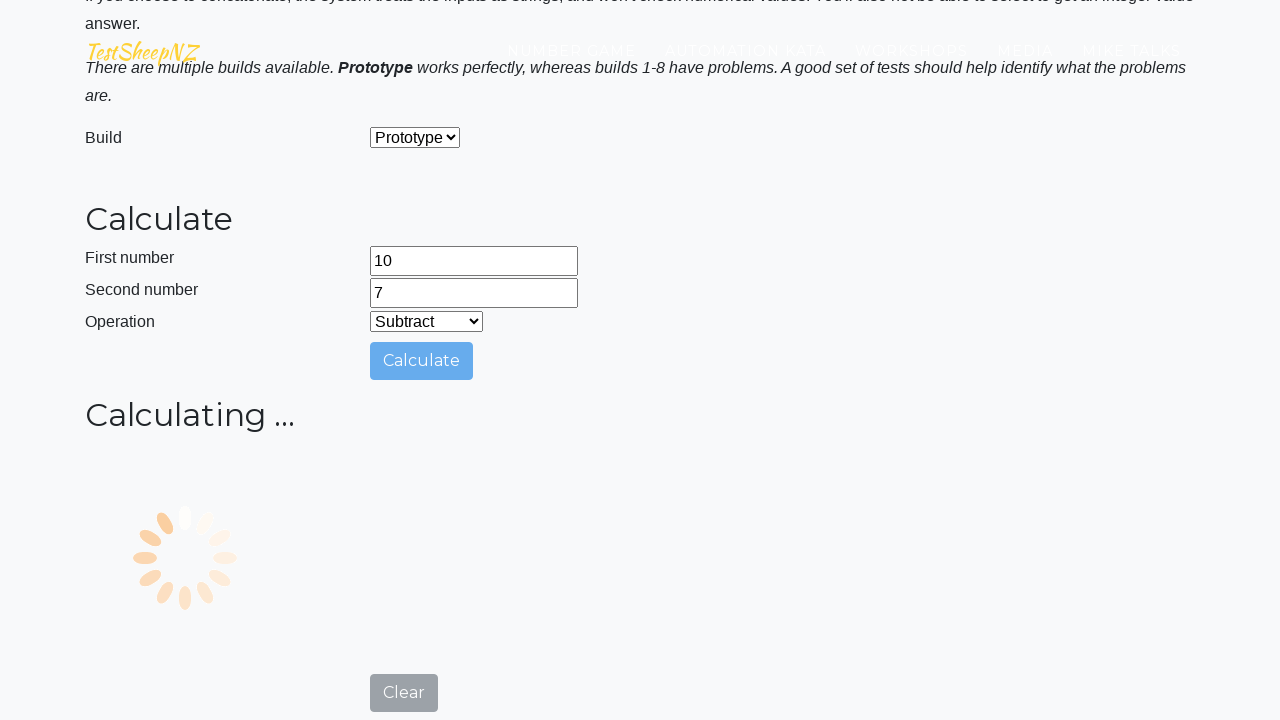

Result field appeared with calculation output
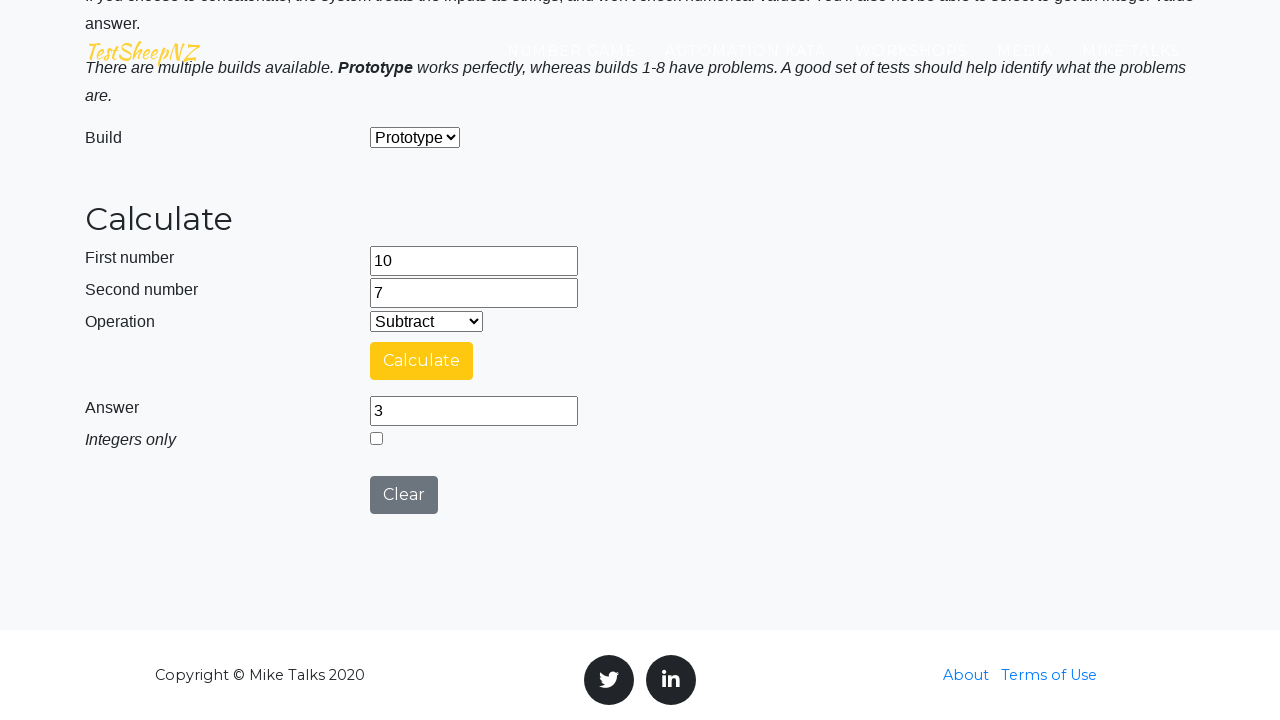

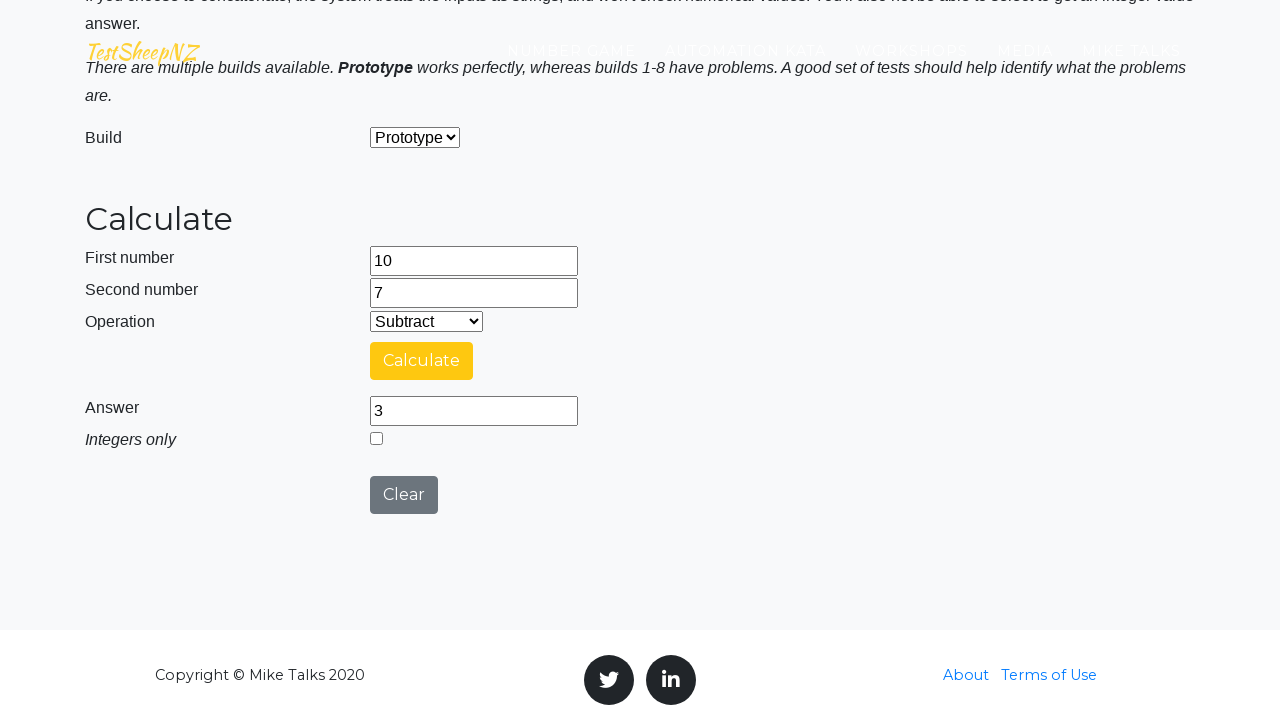